Tests a complete form submission on a practice website by filling name, email, password, selecting options from dropdown and radio buttons, entering a date, and submitting the form

Starting URL: https://rahulshettyacademy.com/angularpractice/

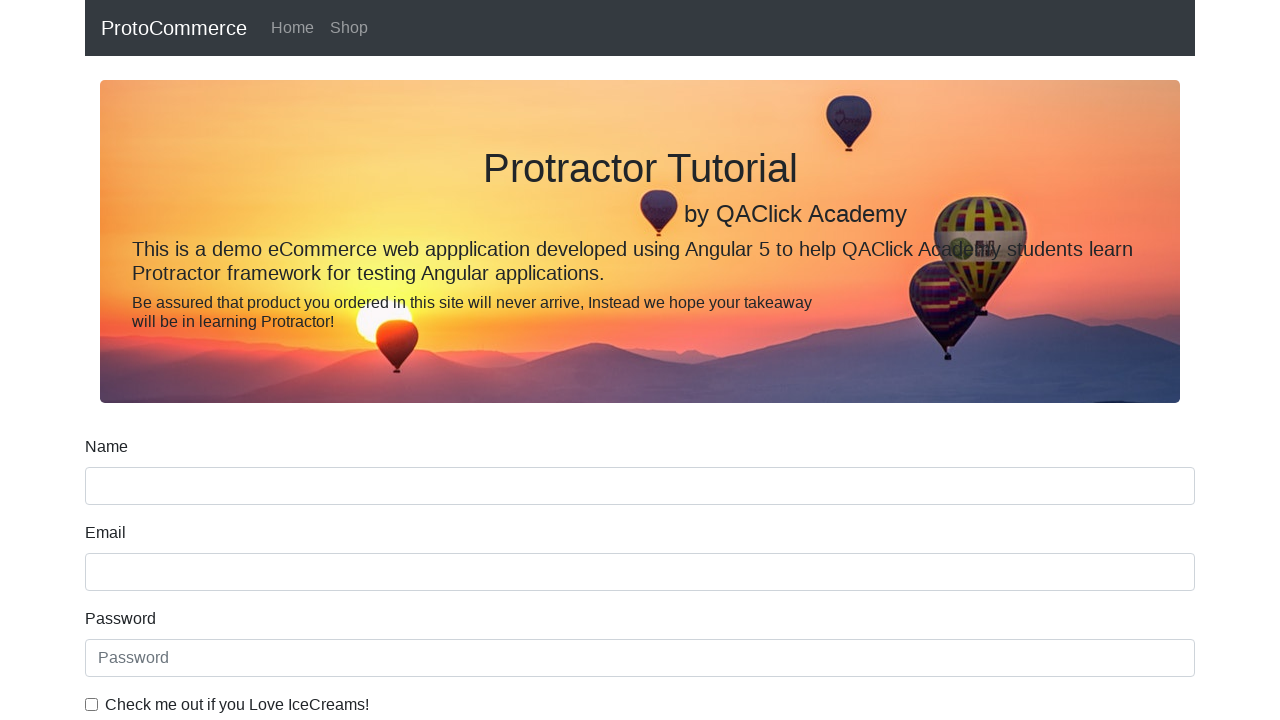

Filled name field with 'Viji M' on input[name='name']
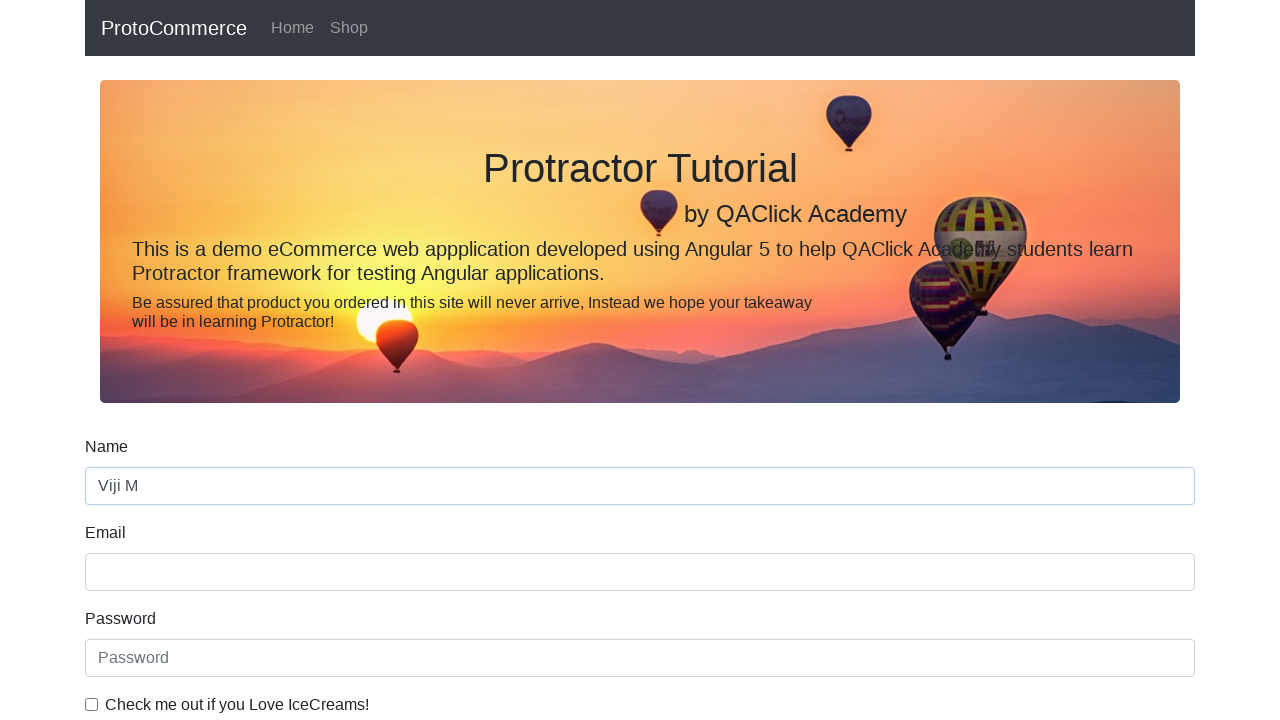

Filled email field with 'abc@gmail.com' on input[name='email']
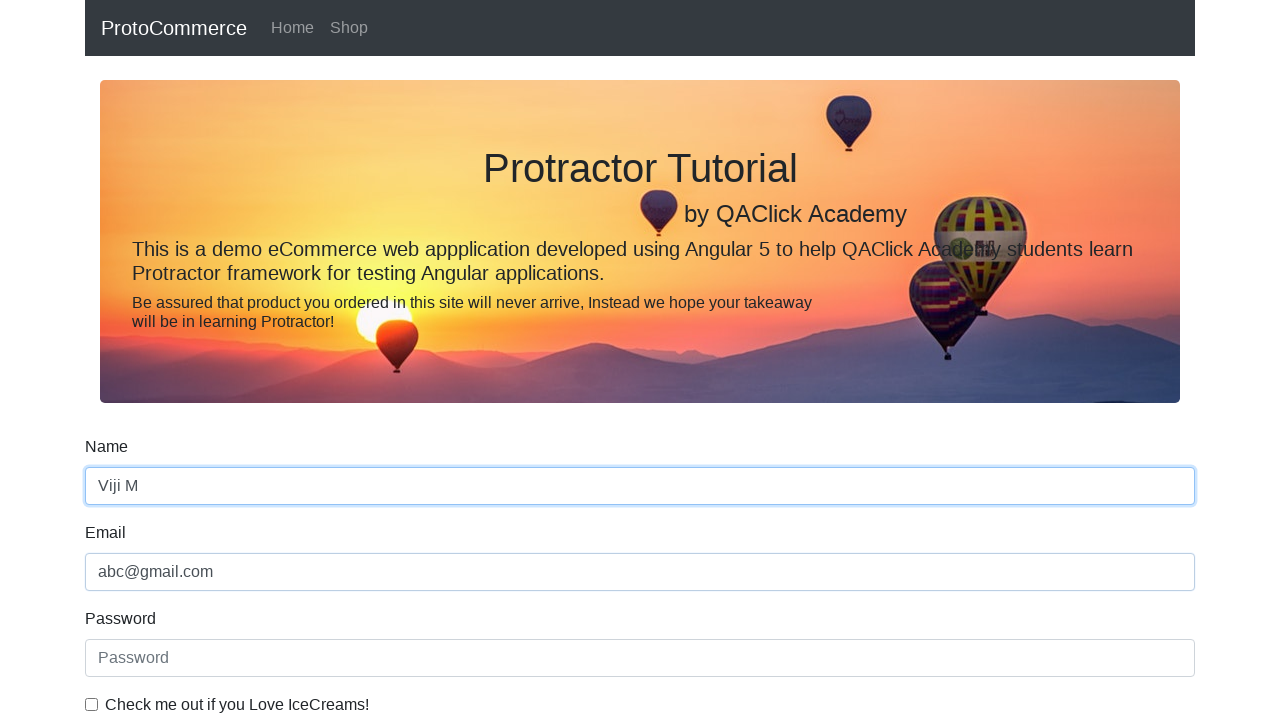

Filled password field with '12345' on #exampleInputPassword1
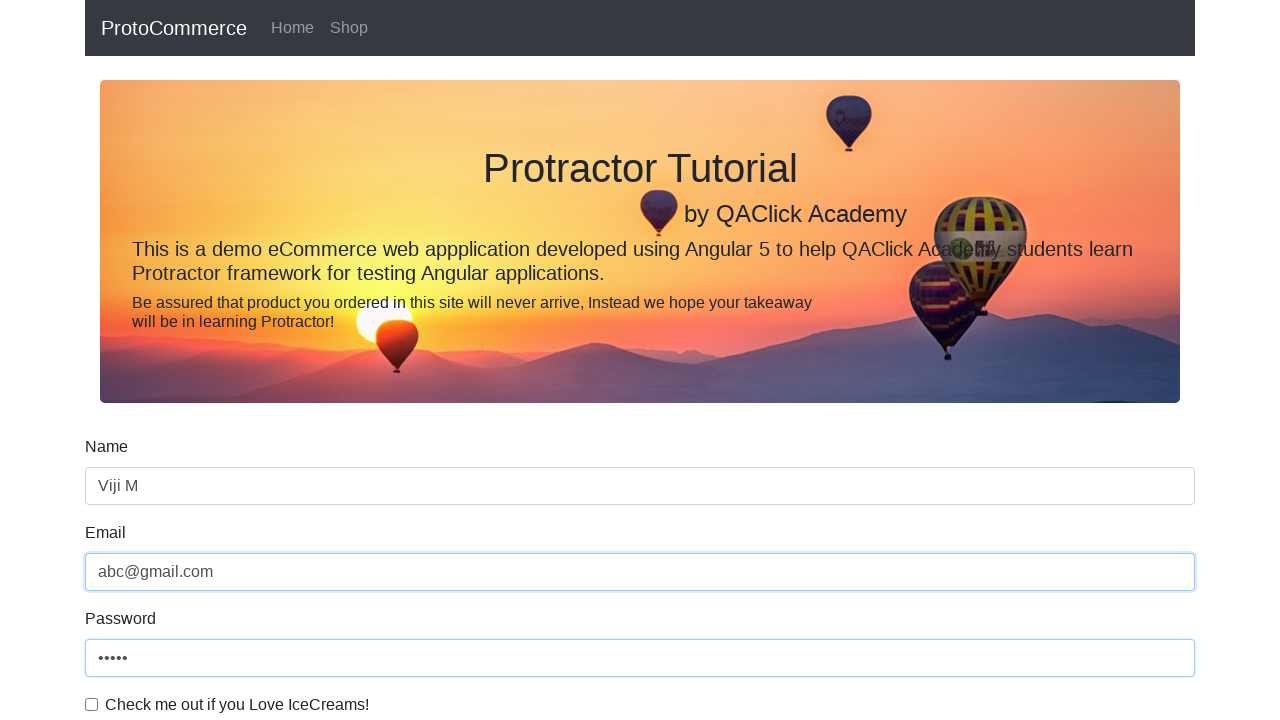

Checked the checkbox at (92, 704) on #exampleCheck1
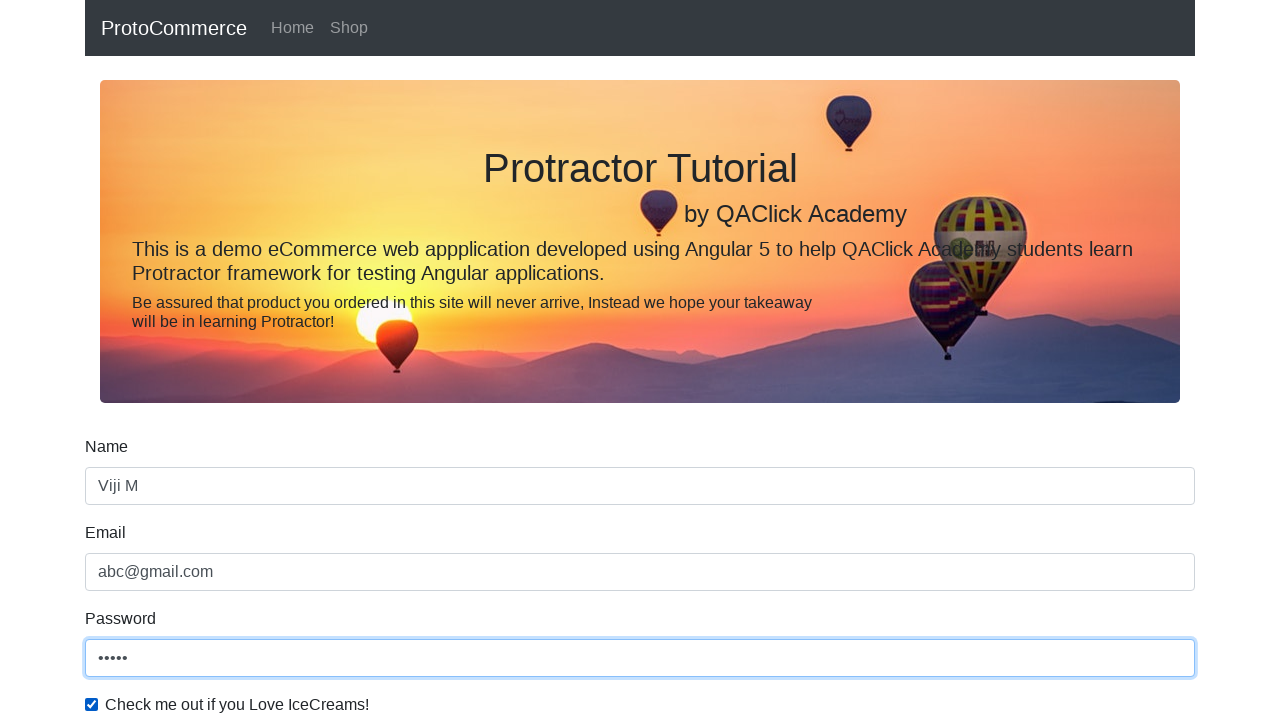

Selected 'Female' from dropdown on #exampleFormControlSelect1
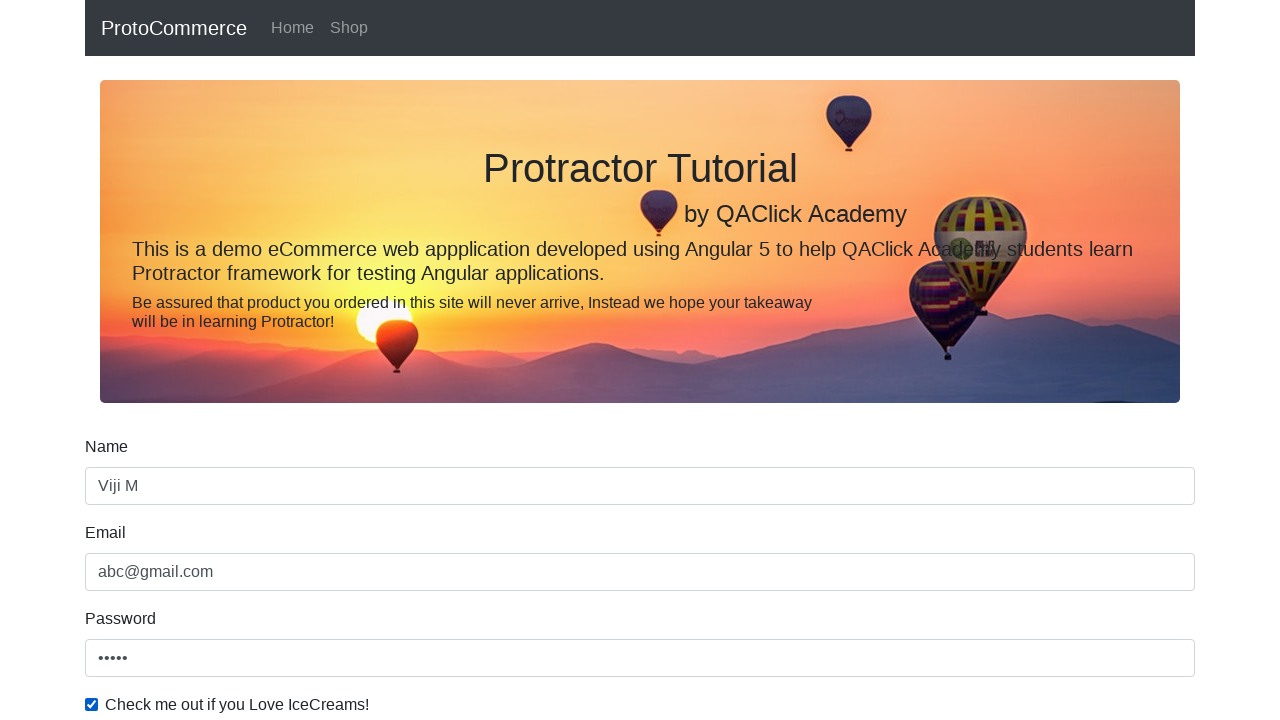

Selected radio button option at (238, 360) on #inlineRadio1
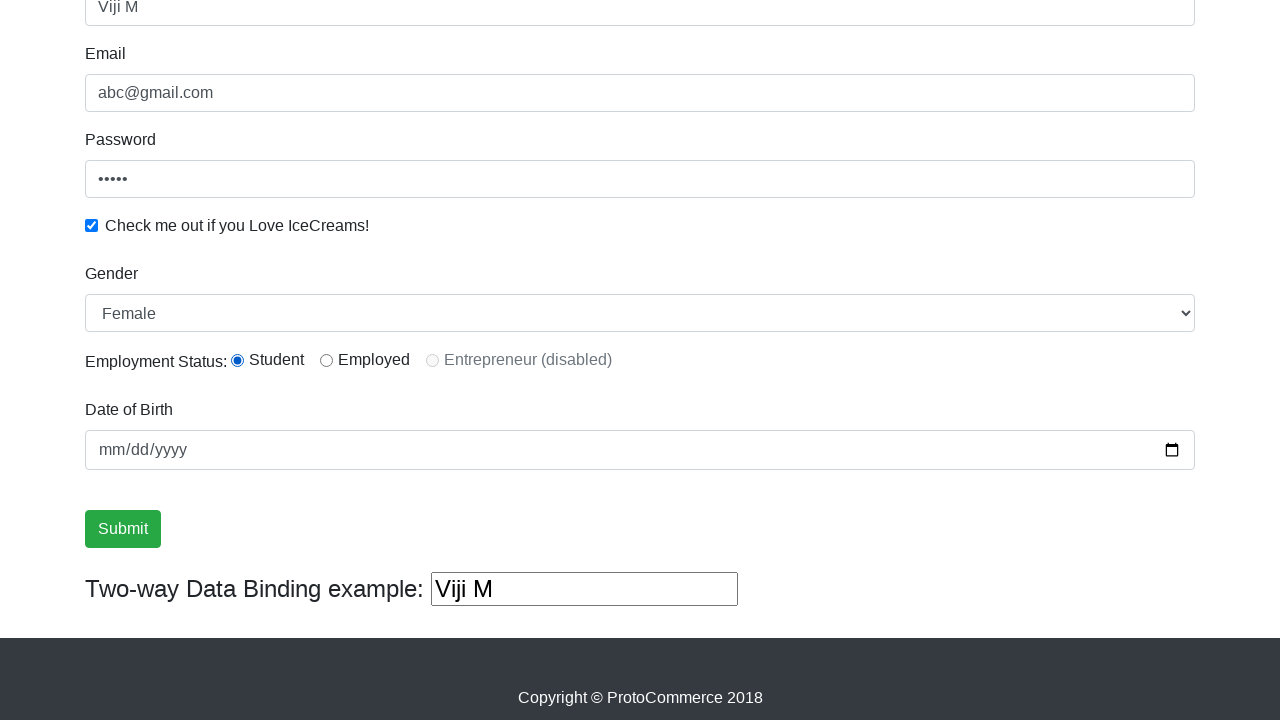

Filled birthday field with '2024-07-09' on input[name='bday']
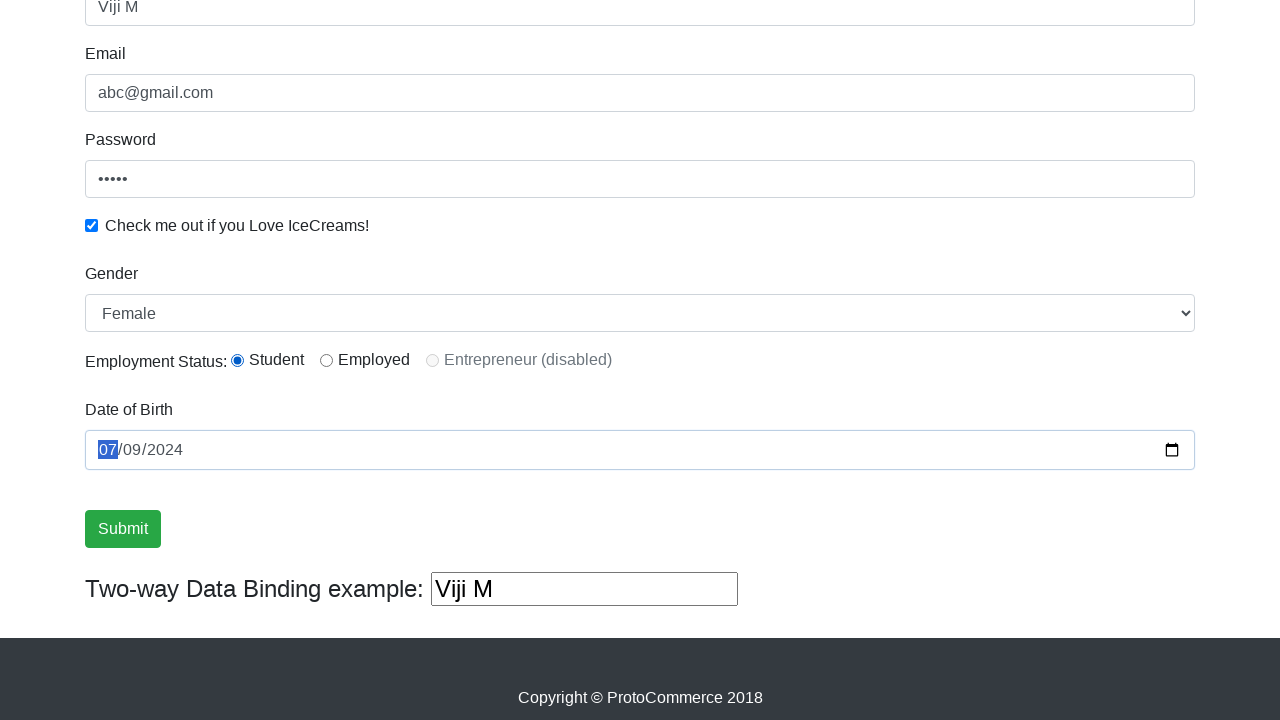

Clicked submit button to submit the form at (123, 529) on .btn-success
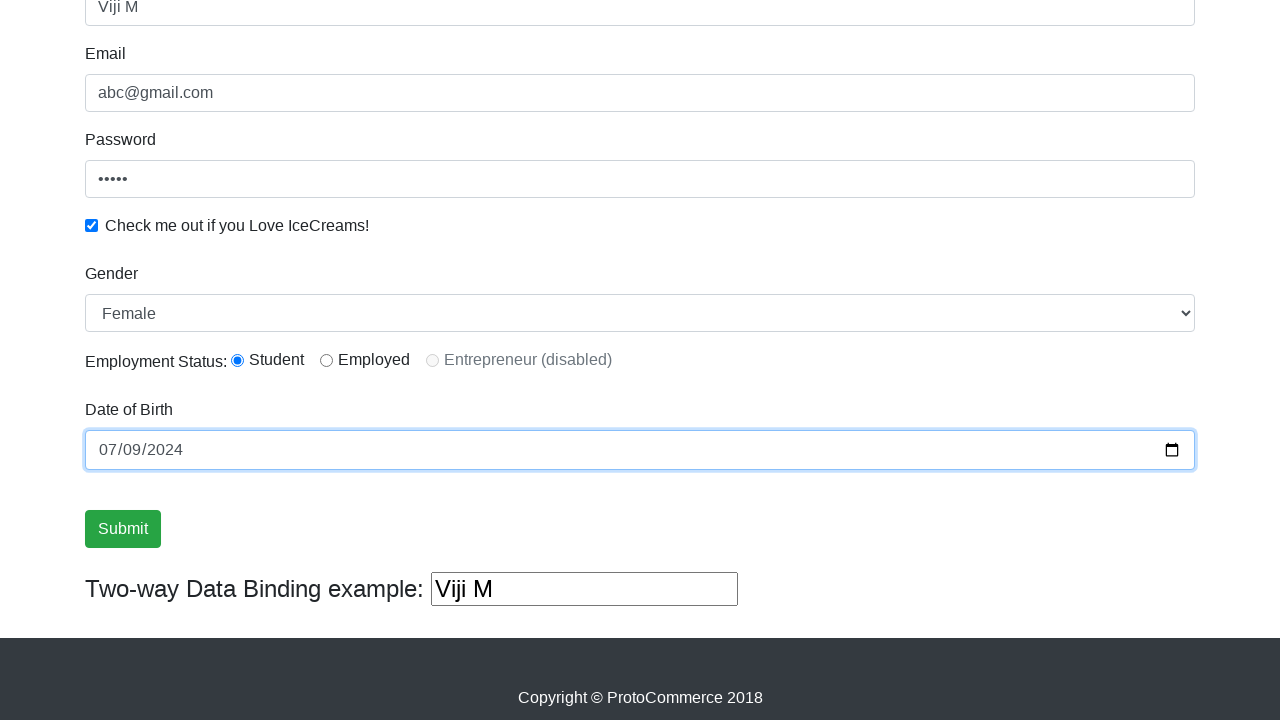

Form submission successful - success message displayed
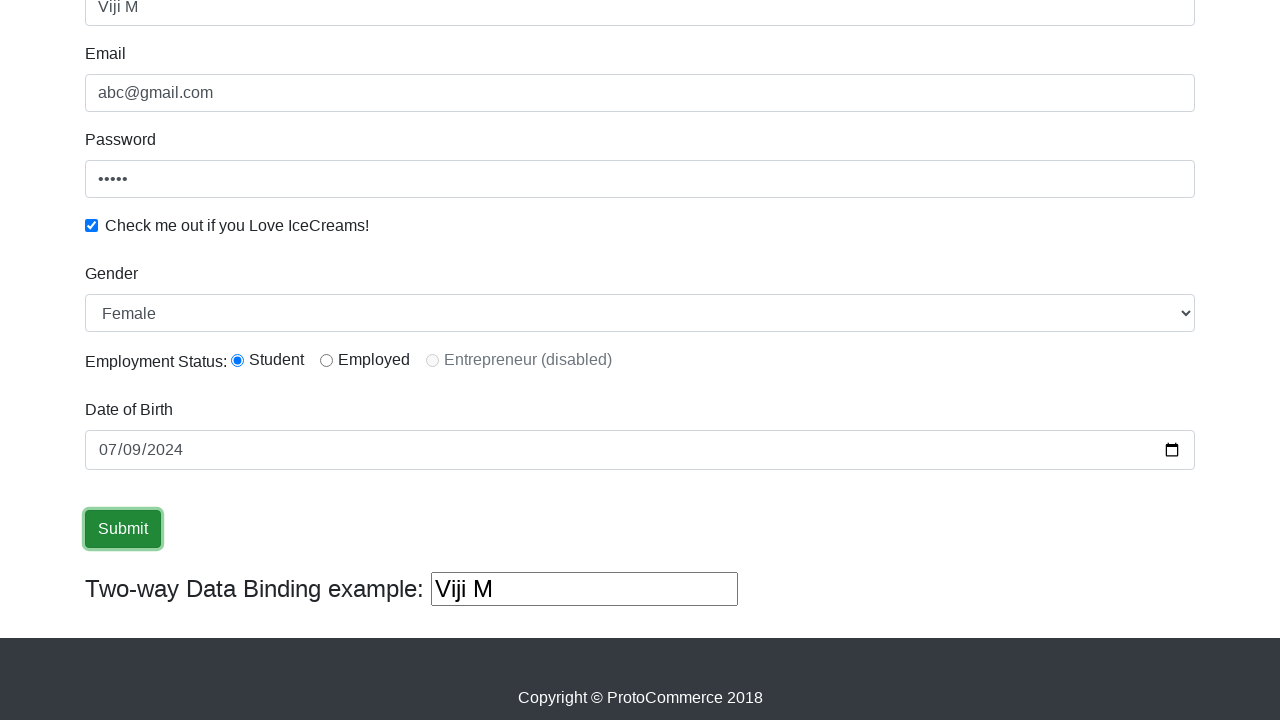

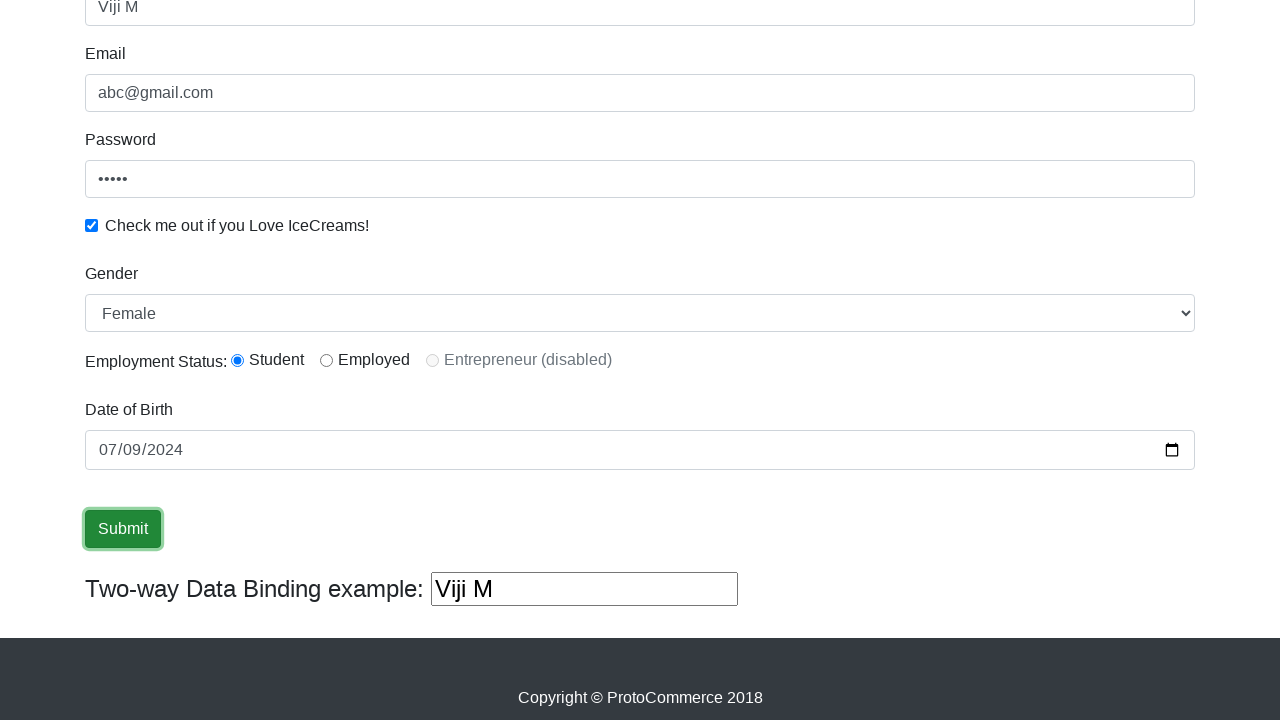